Navigates to the OrangeHRM demo site and retrieves the page title to verify the page loaded correctly

Starting URL: https://opensource-demo.orangehrmlive.com/

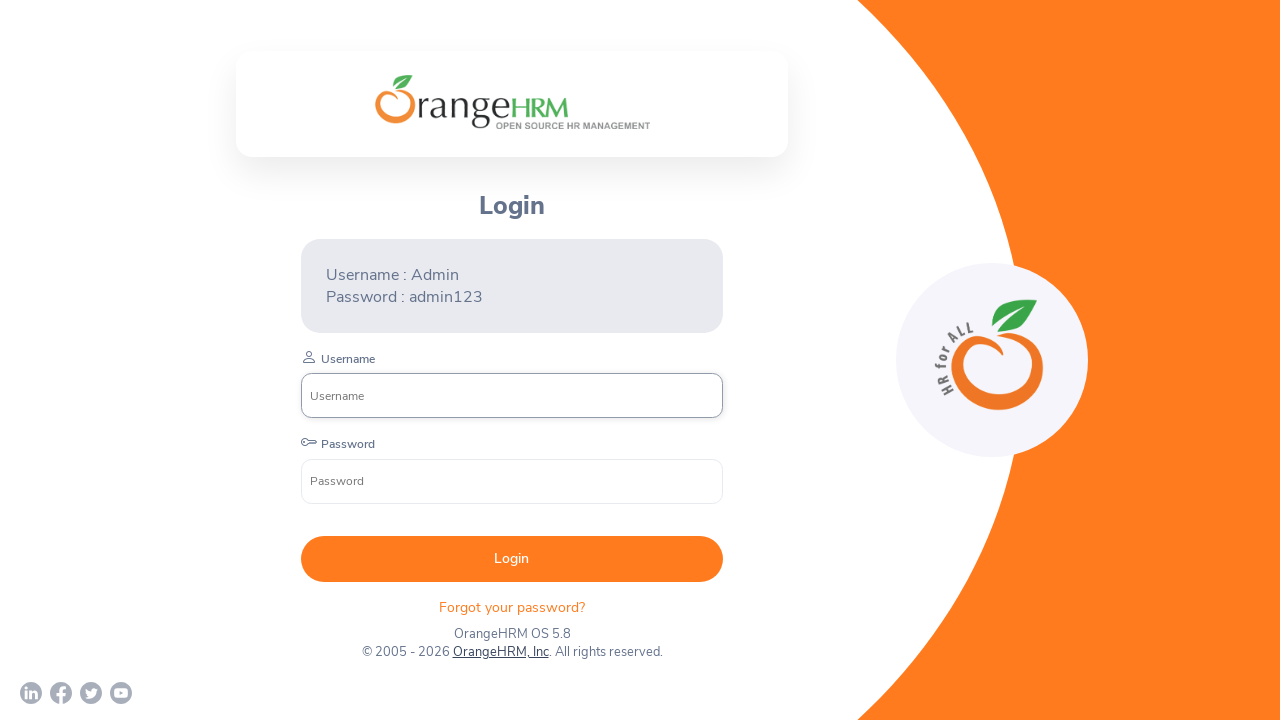

Navigated to OrangeHRM demo site
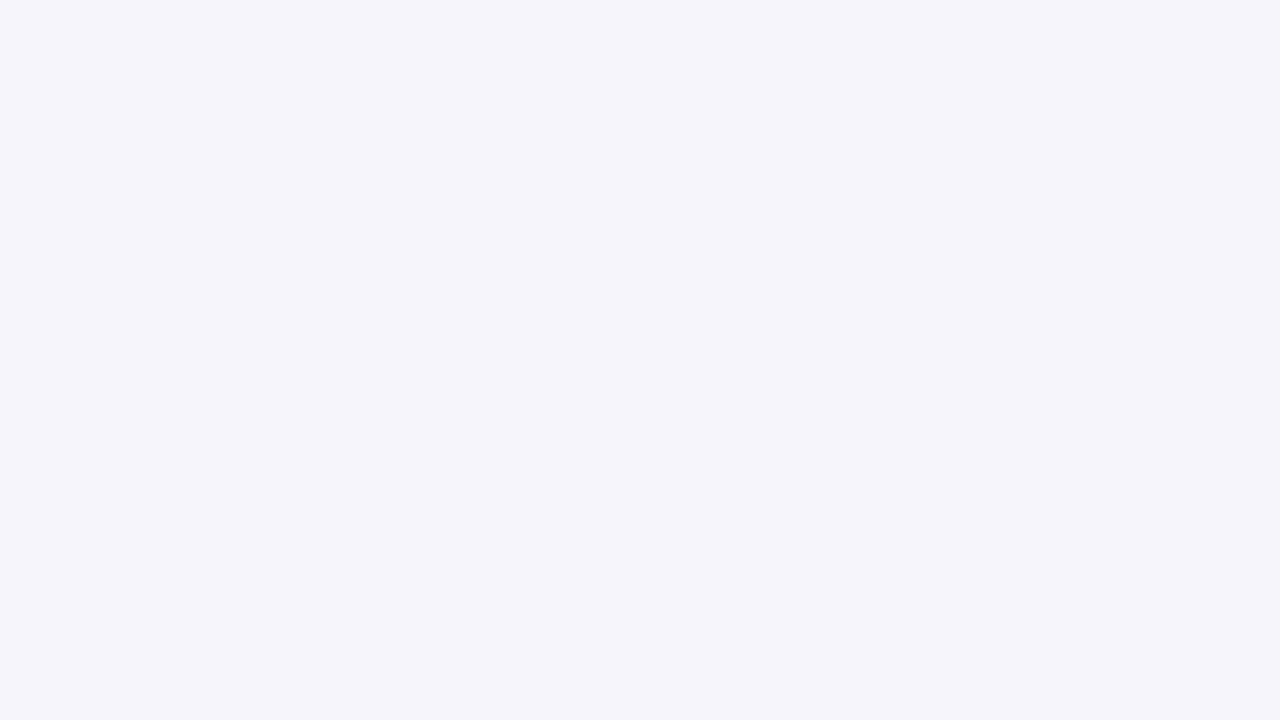

Page DOM content loaded
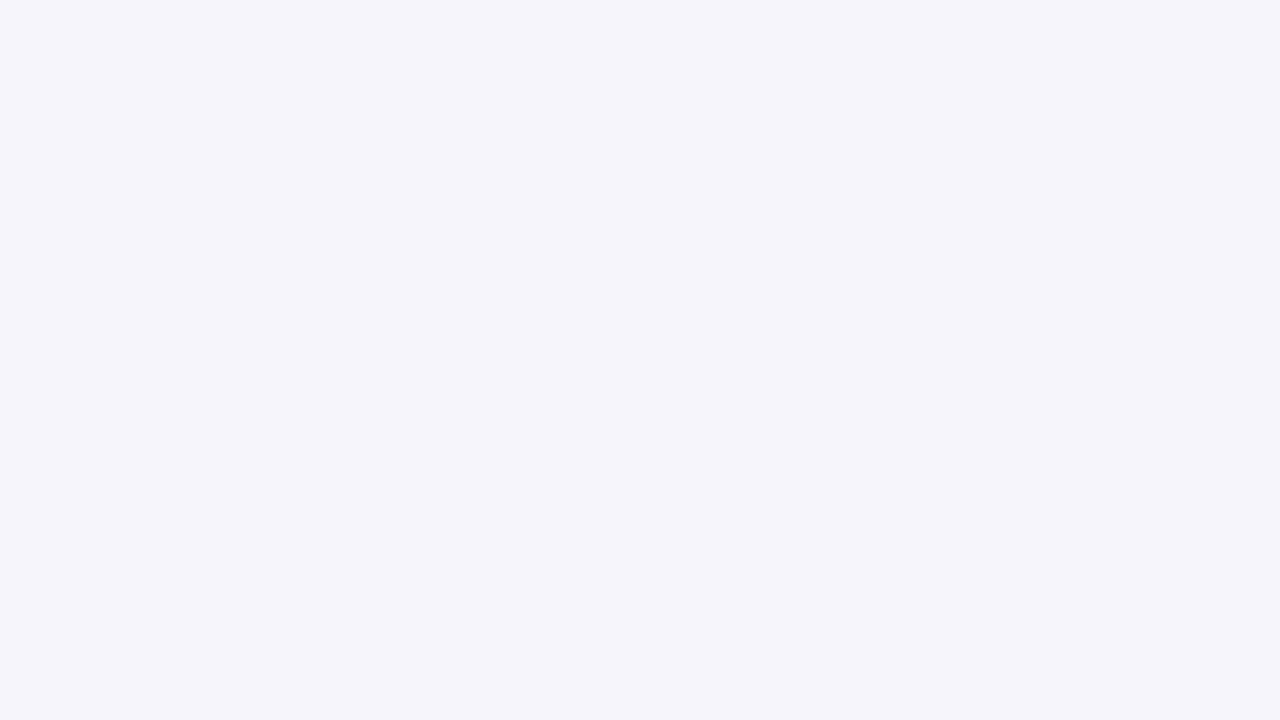

Retrieved page title: 'OrangeHRM'
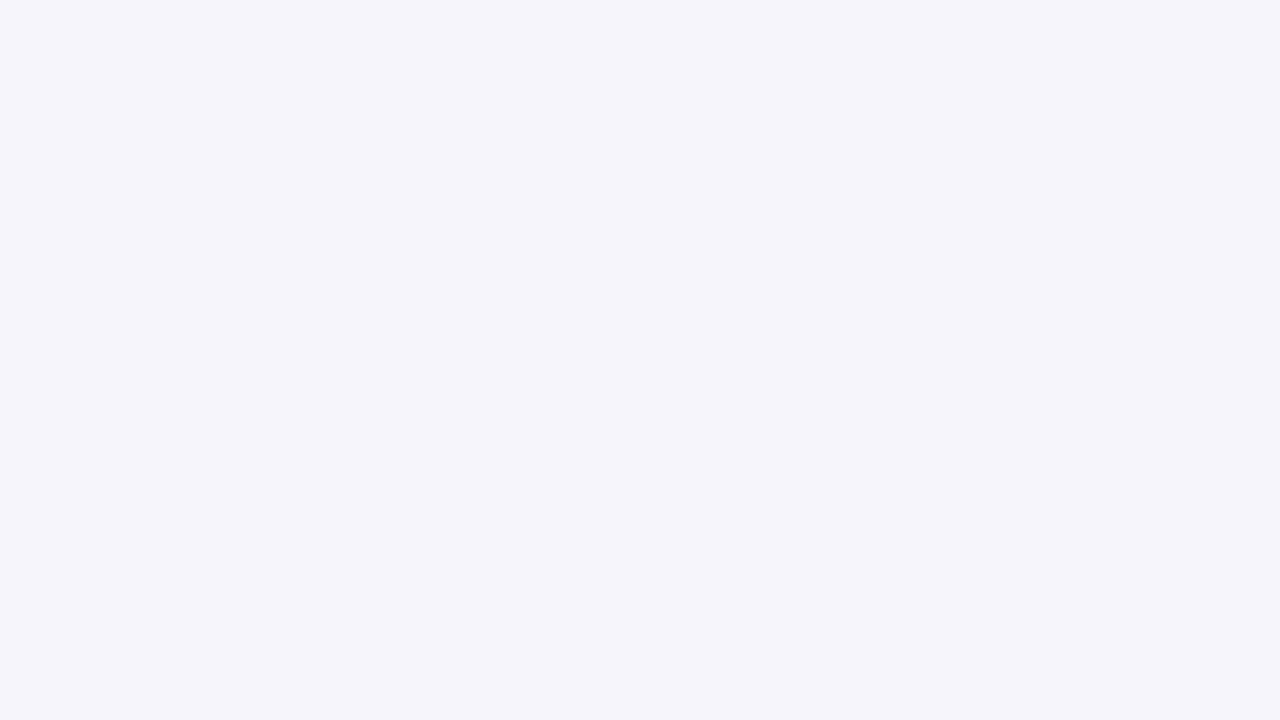

Verified page title is not empty and exists
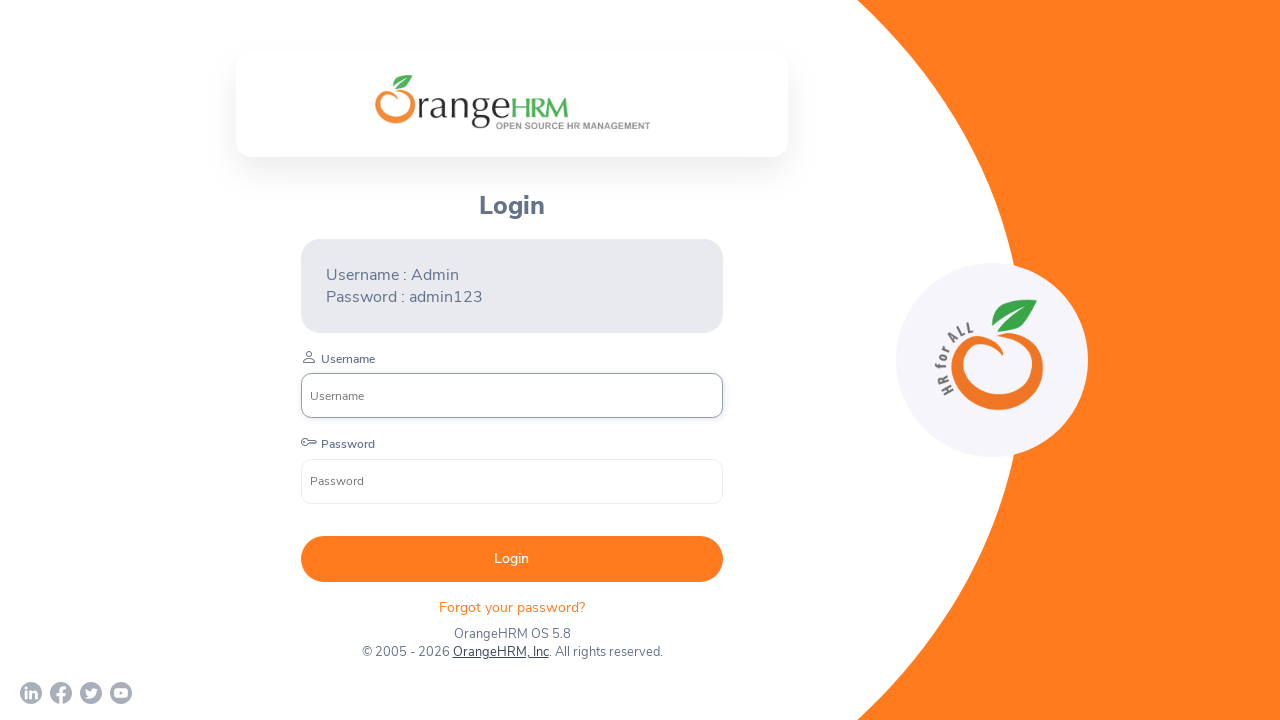

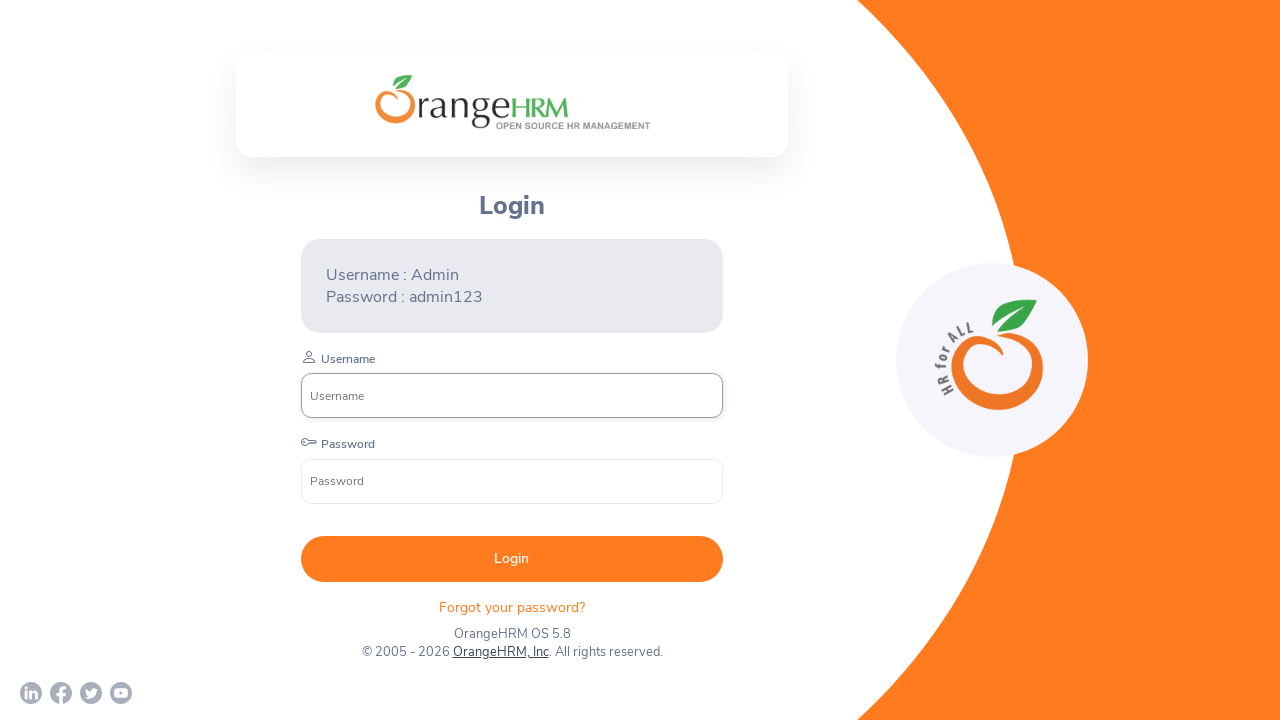